Verifies that the company logo is displayed on the OrangeHRM login page

Starting URL: https://opensource-demo.orangehrmlive.com/web/index.php/auth/login

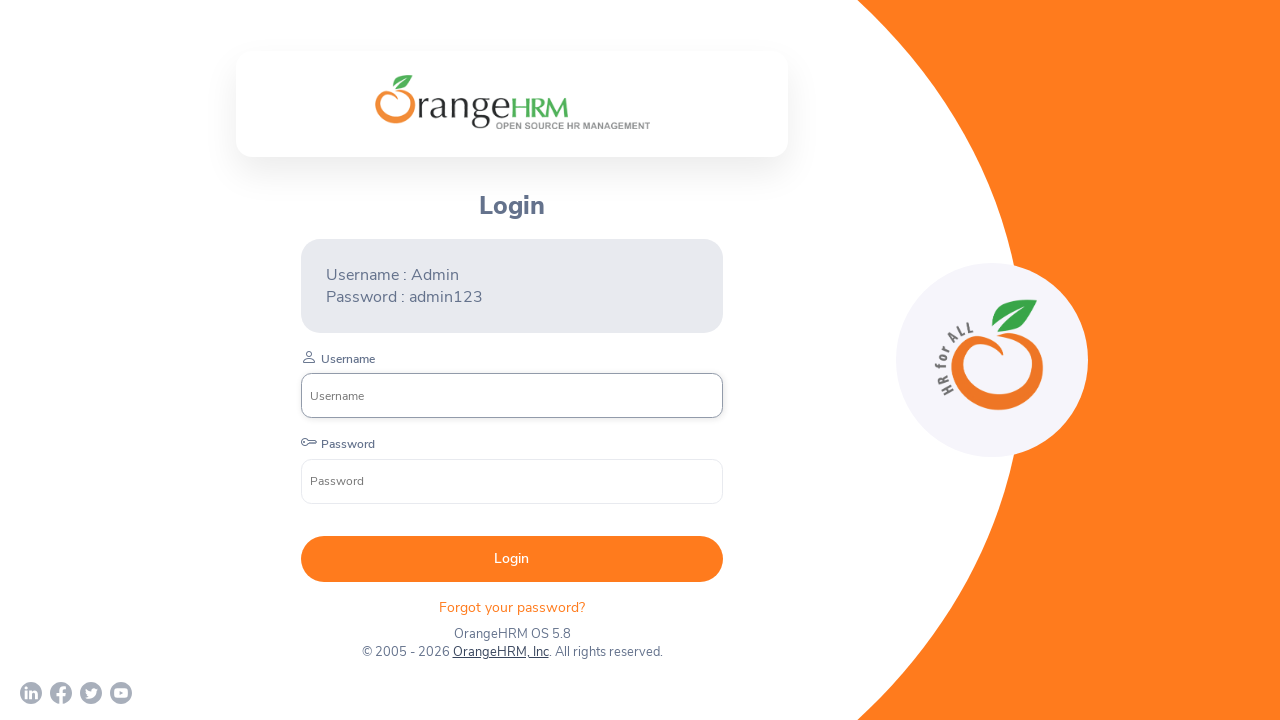

Located company logo element on OrangeHRM login page
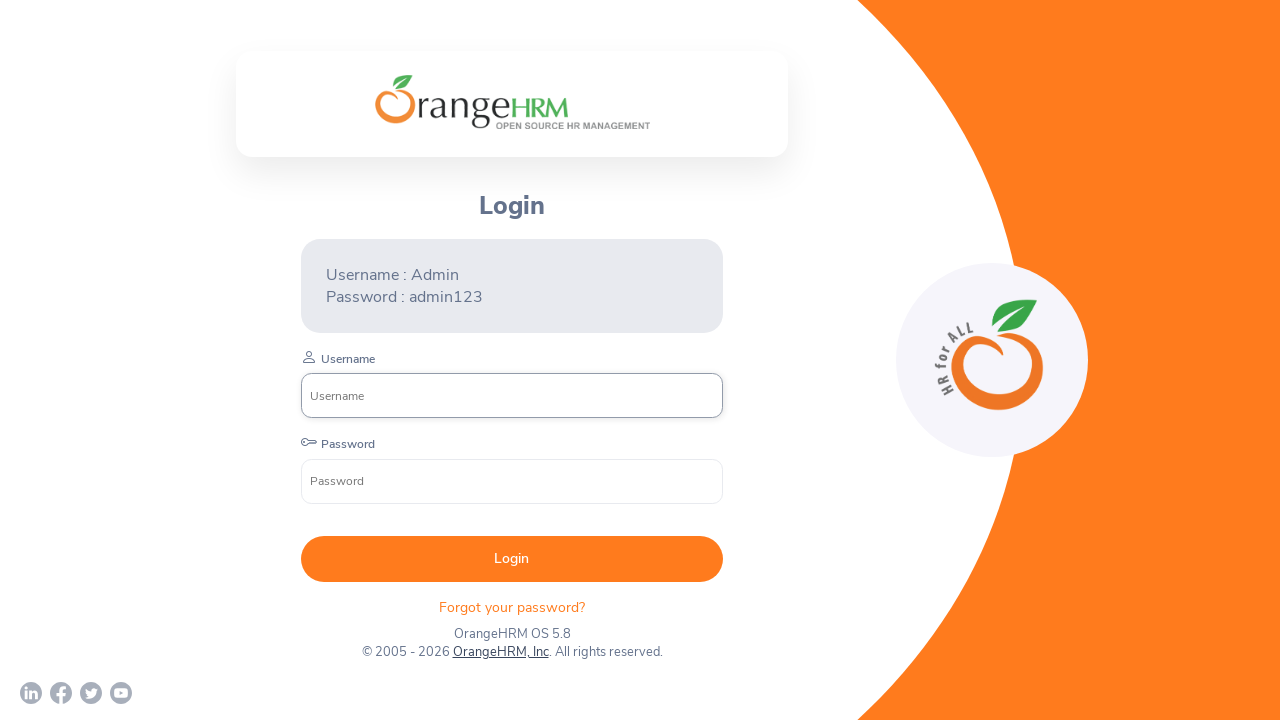

Verified that the company logo is displayed on the login page
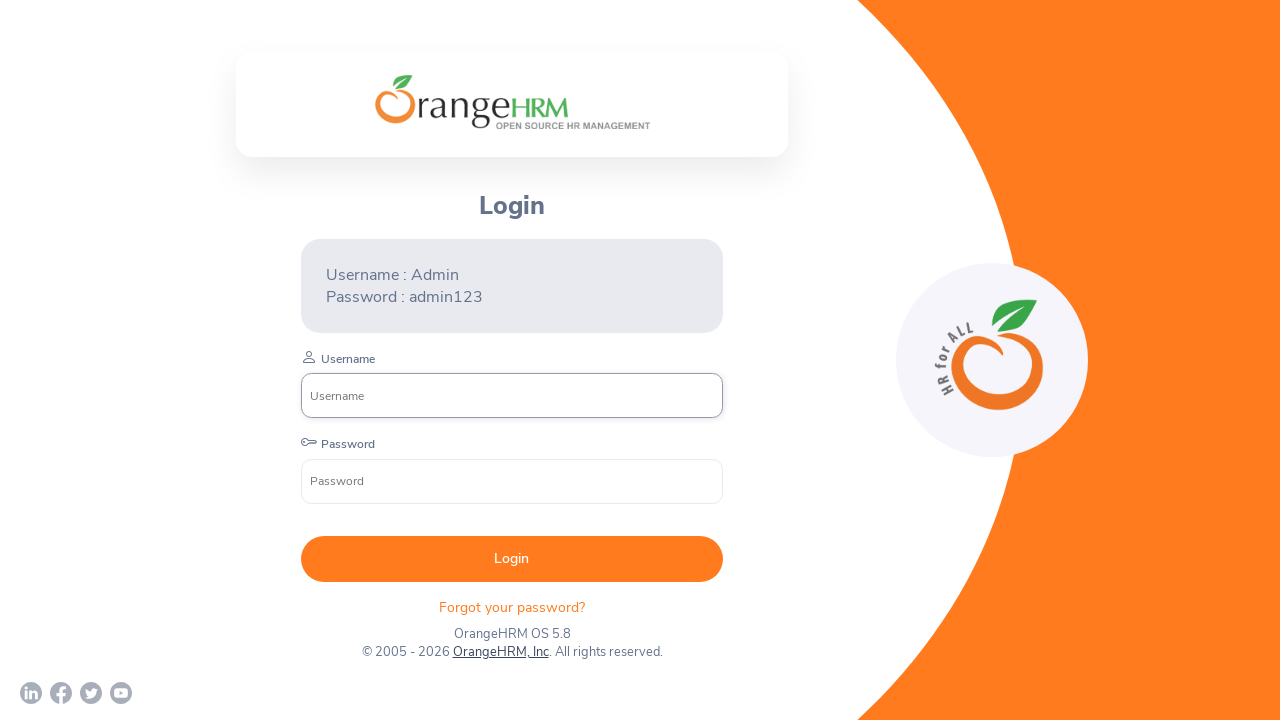

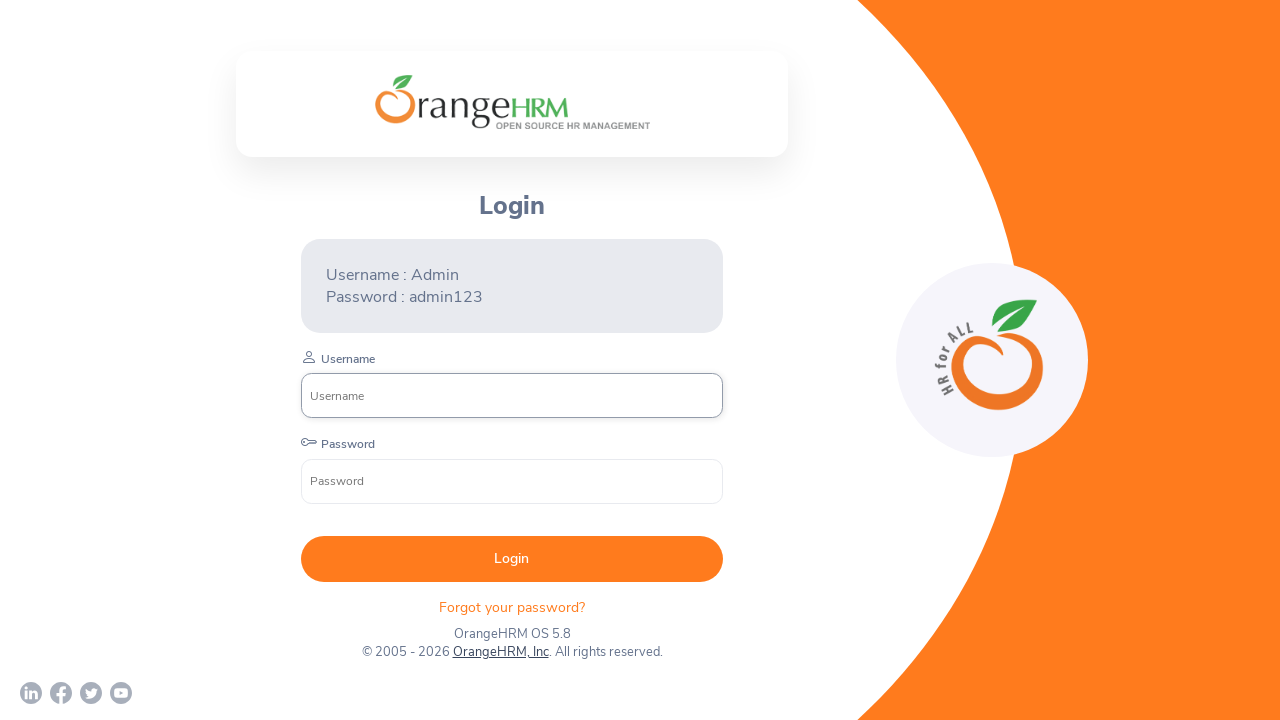